Navigates to the Air Vistara airline website with browser notifications disabled

Starting URL: https://www.airvistara.com/

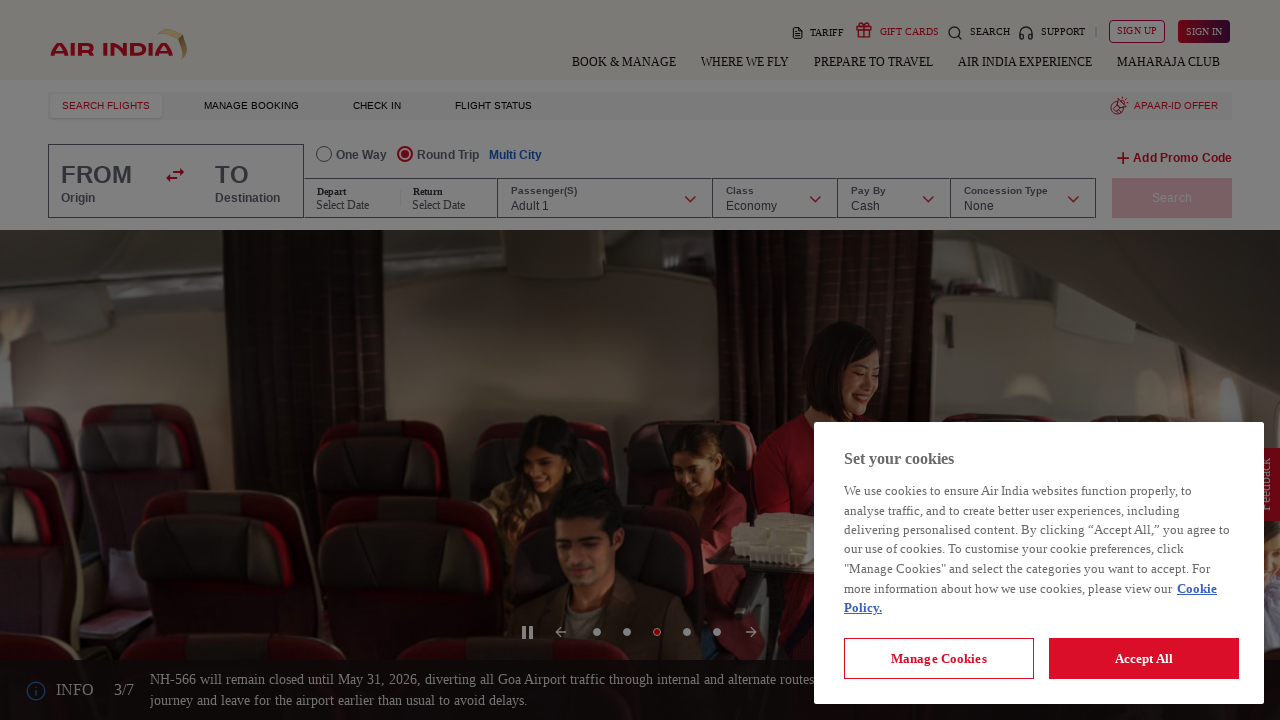

Navigated to Air Vistara airline website with browser notifications disabled
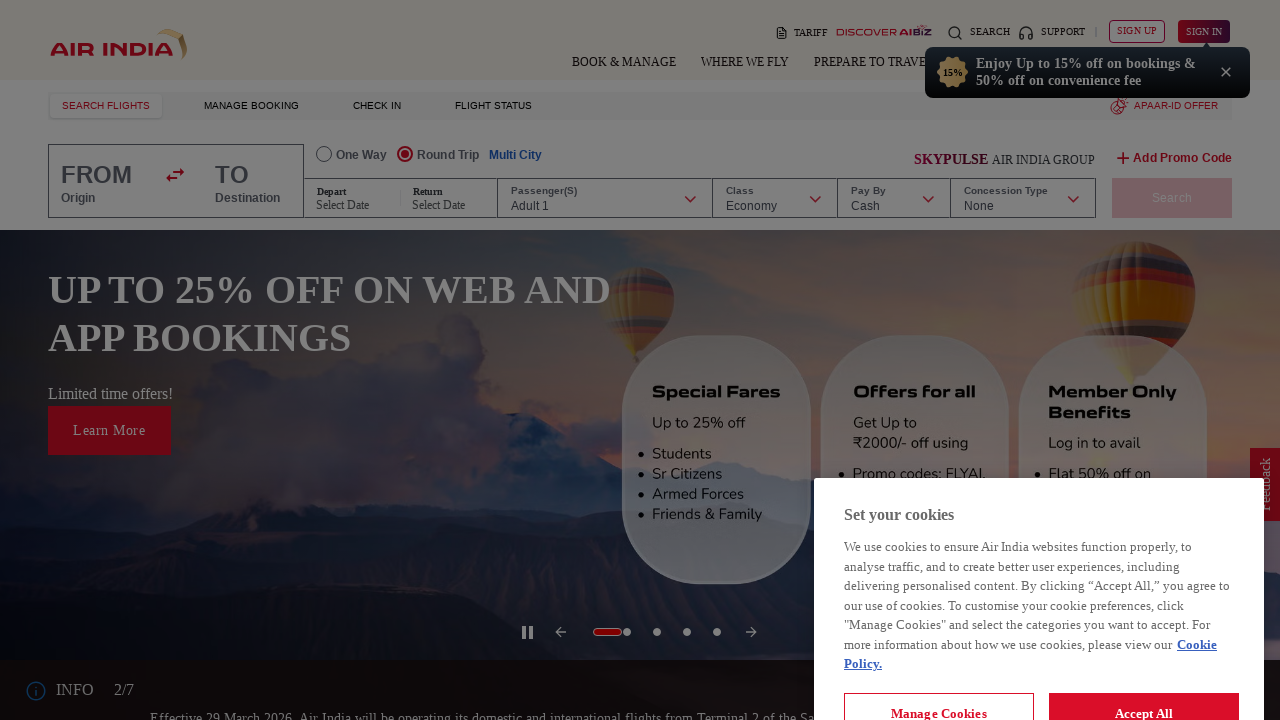

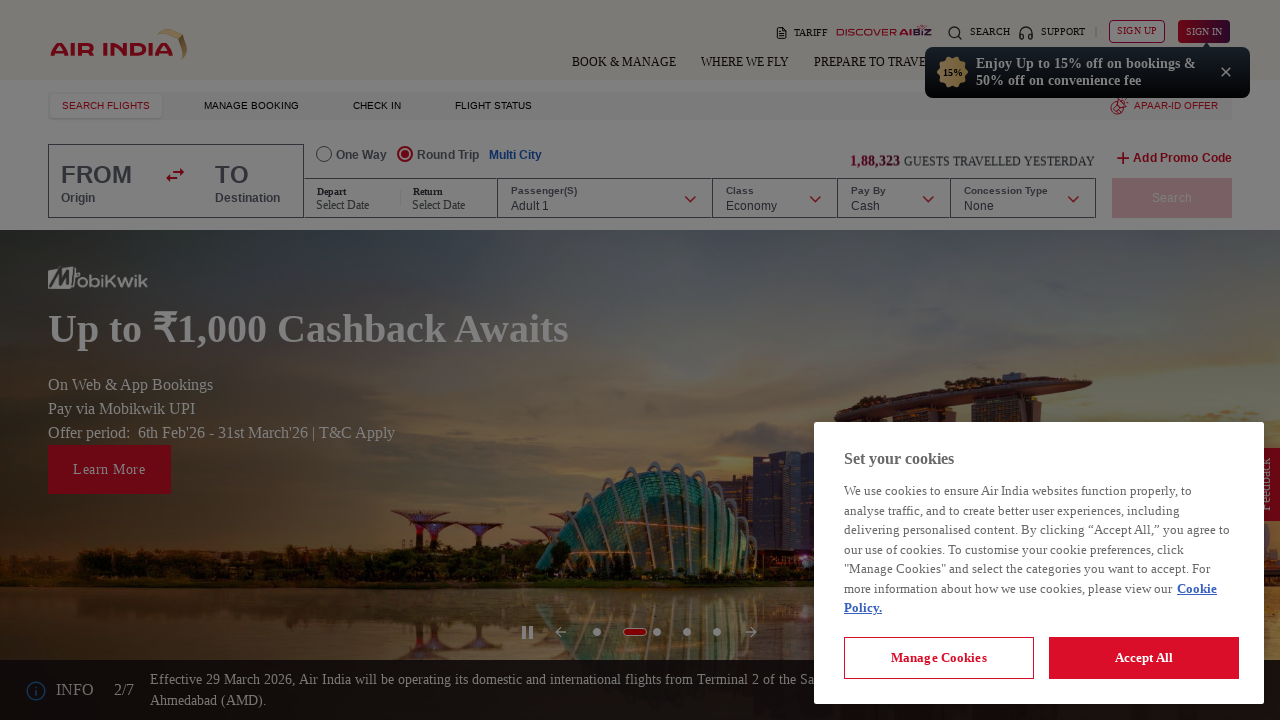